Tests dynamic properties on a demo page by interacting with buttons that become enabled or visible after a delay

Starting URL: https://demoqa.com/dynamic-properties

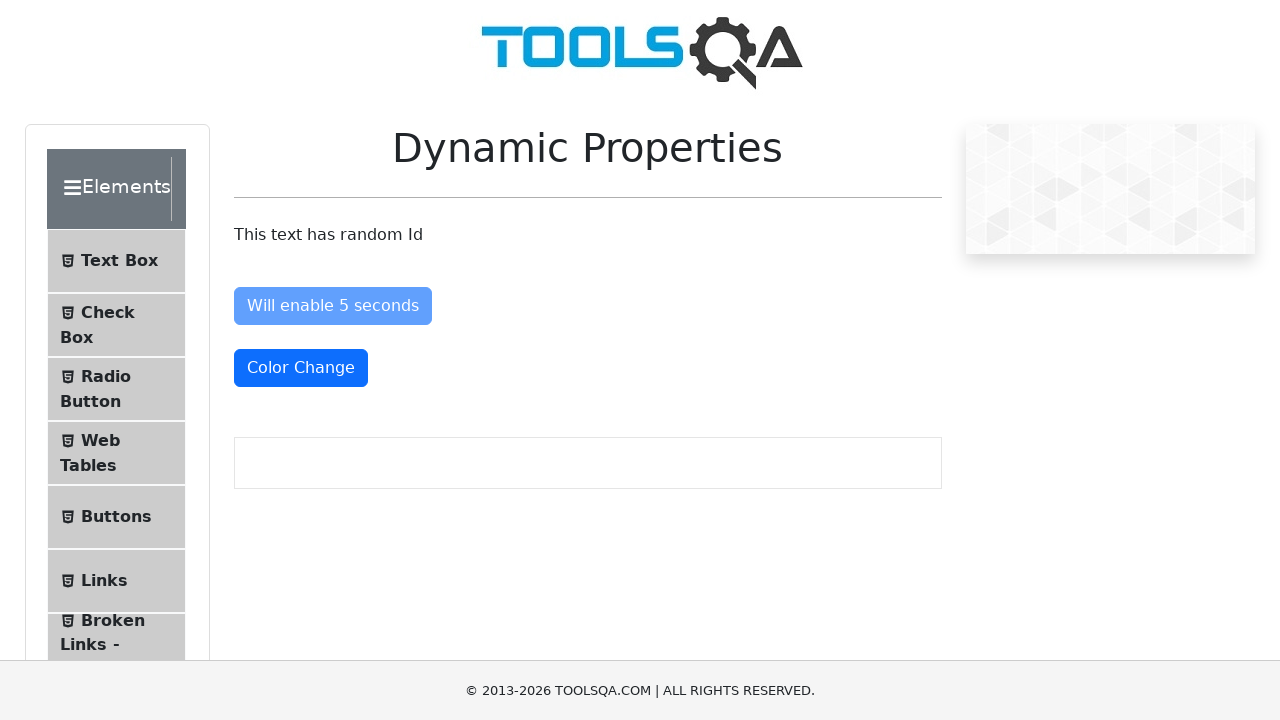

Retrieved text content from paragraph element
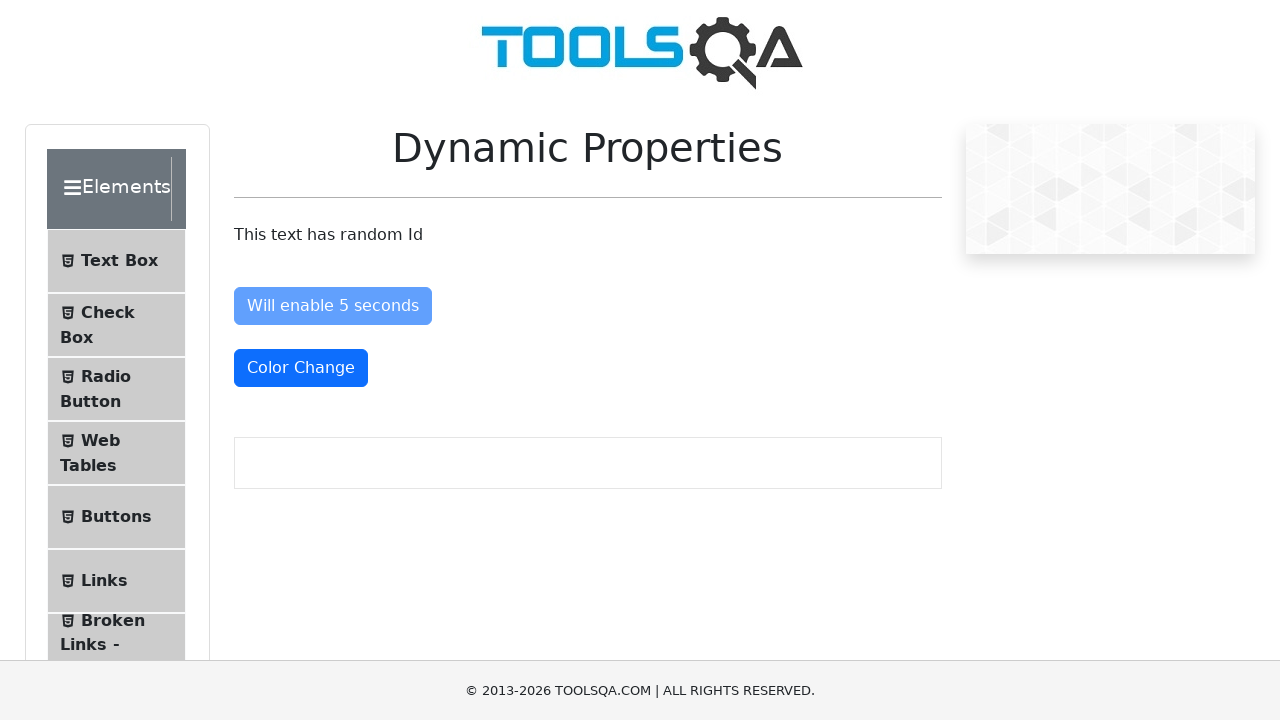

Waited 5 seconds for Enable After button to become enabled
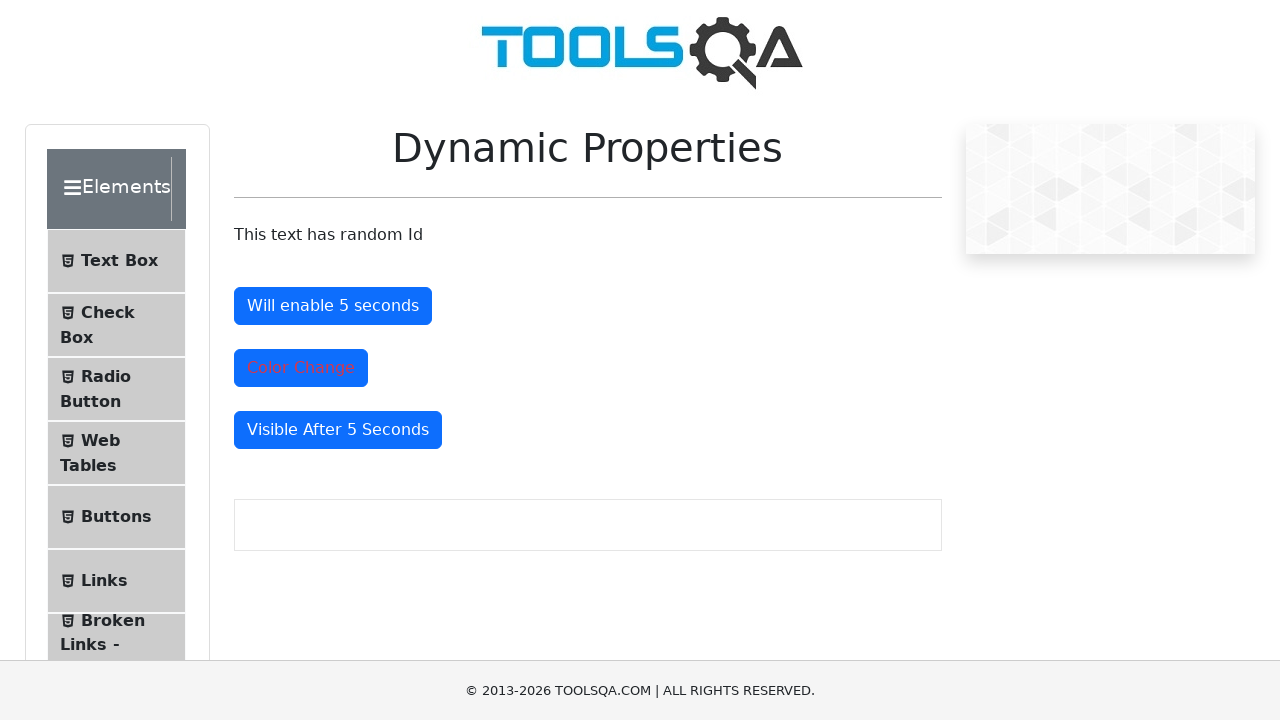

Clicked the Enable After button at (333, 306) on #enableAfter
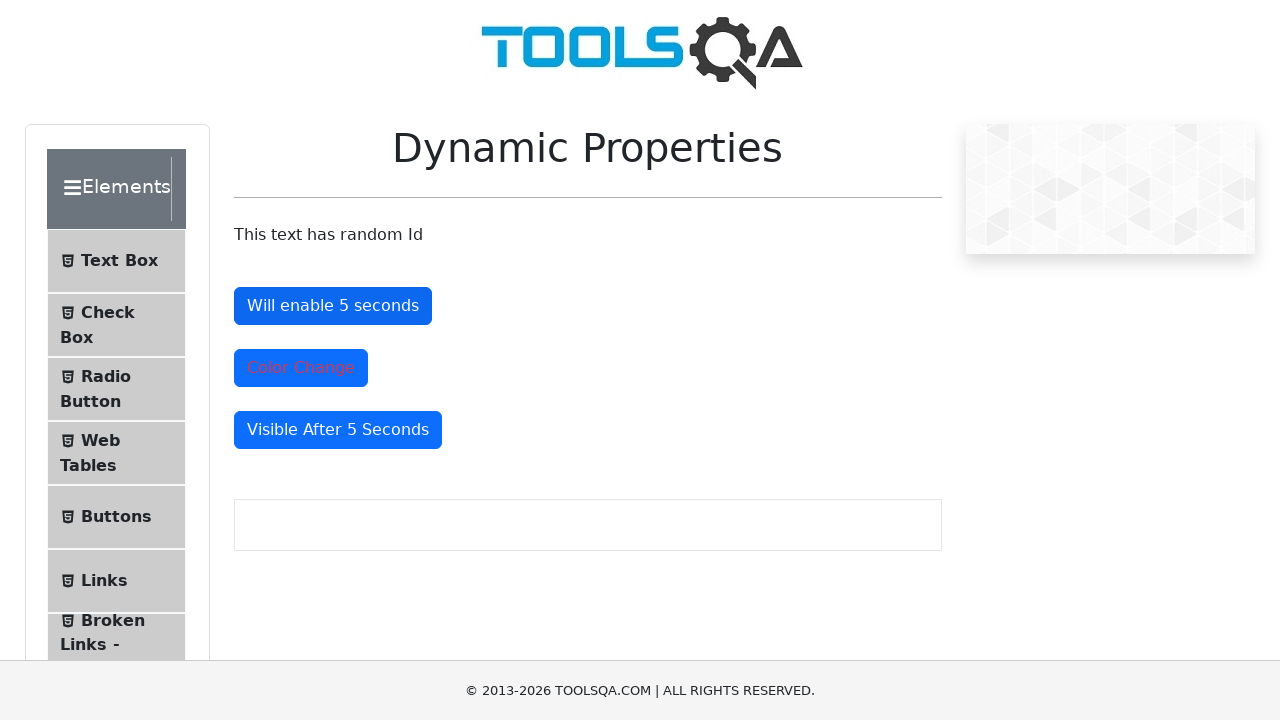

Retrieved text content from Enable After button
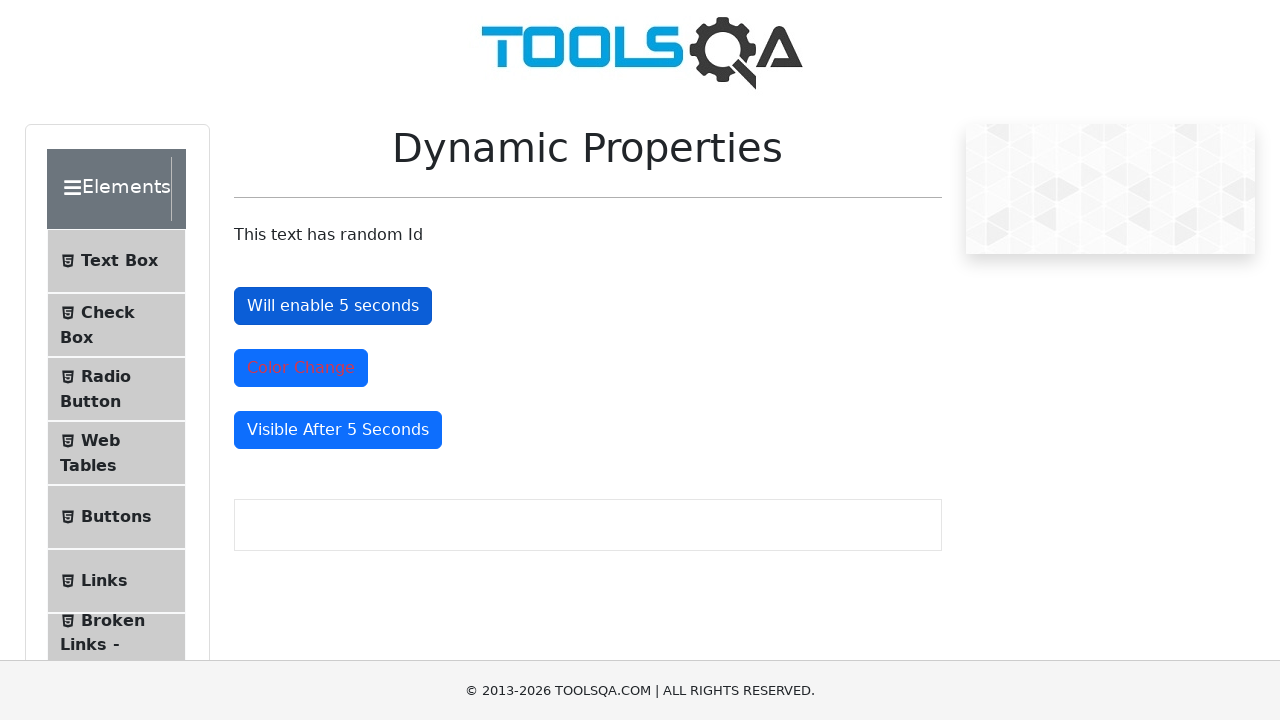

Waited 5 seconds for Color Change button to change color
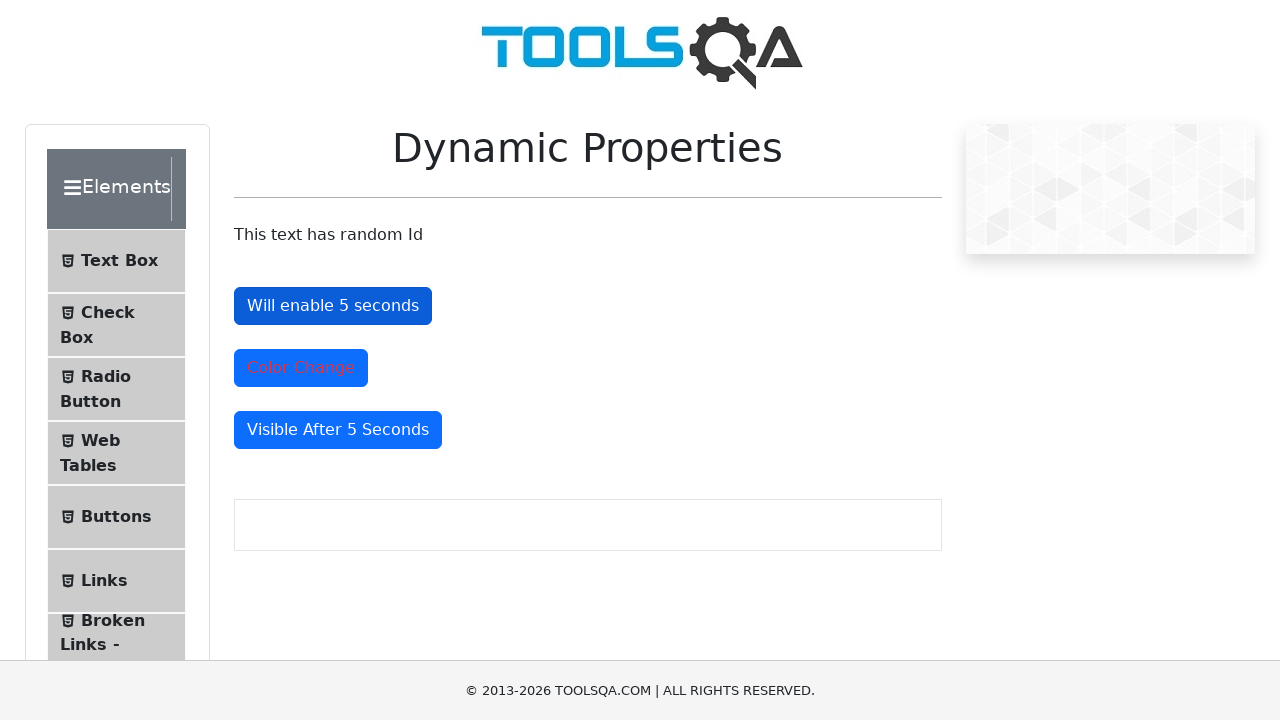

Clicked the Color Change button at (301, 368) on #colorChange
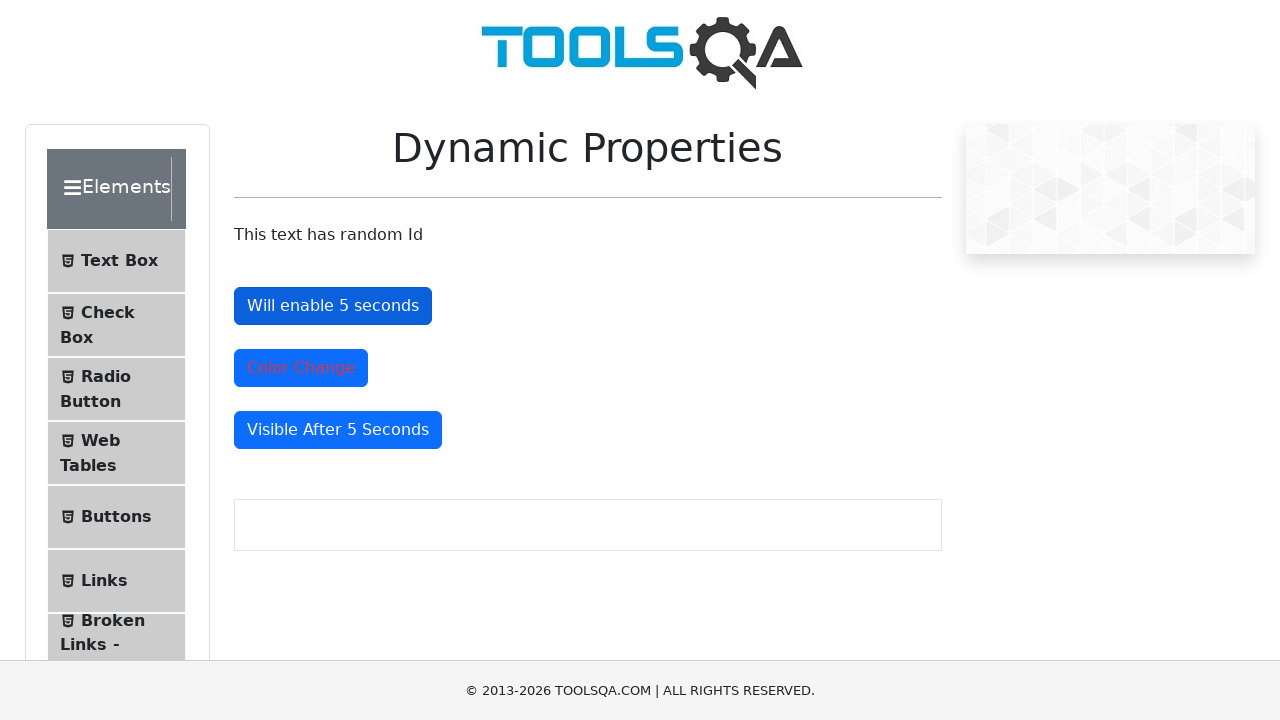

Retrieved text content from Color Change button
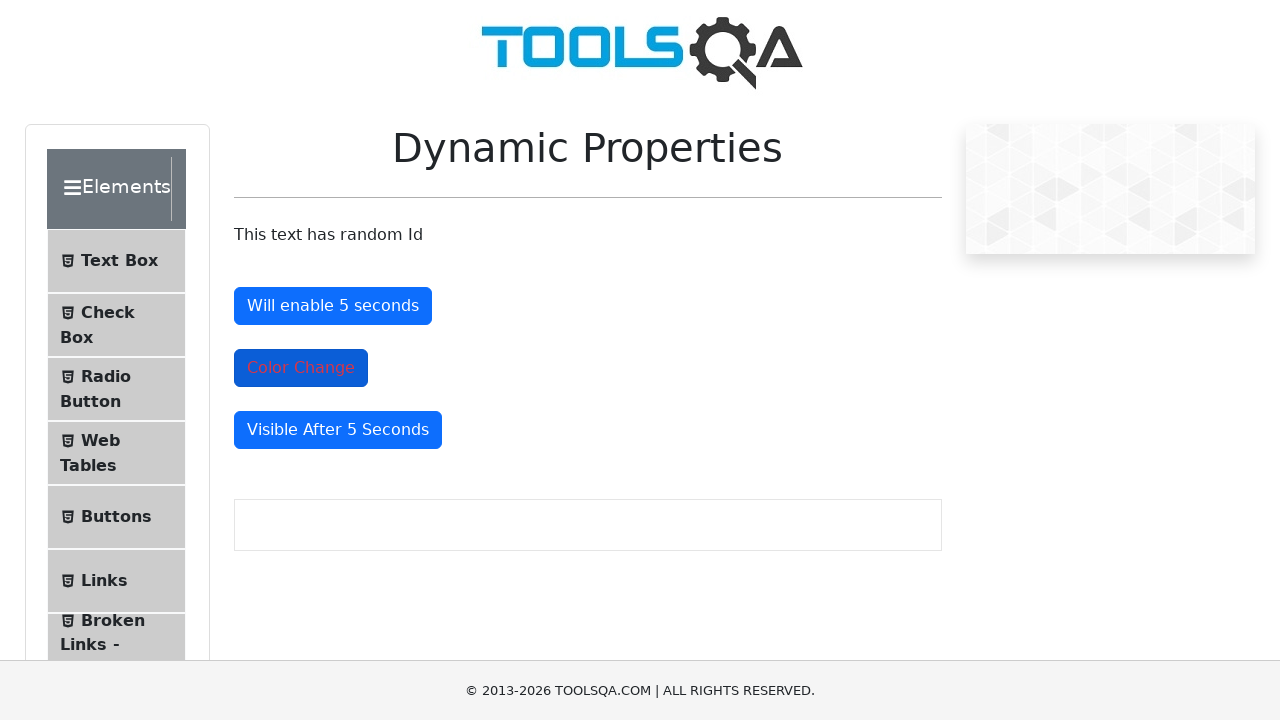

Waited 5 seconds for Visible After button to become visible
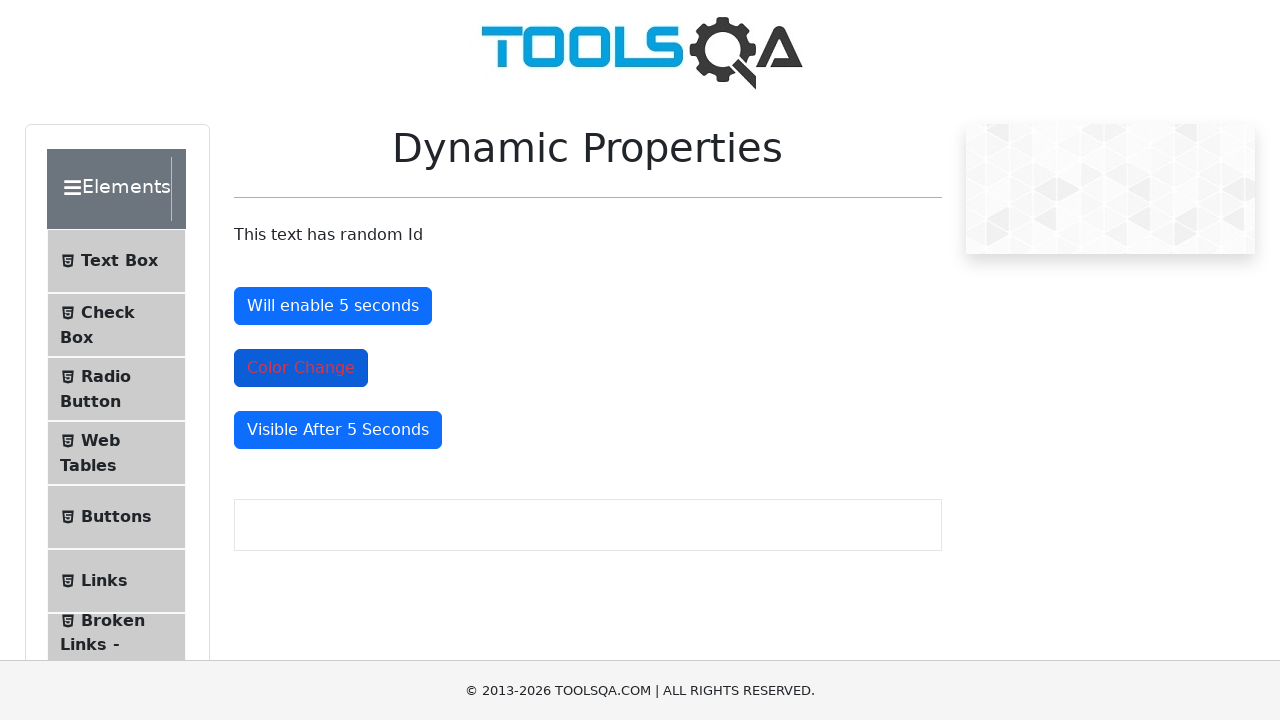

Clicked the Visible After button at (338, 430) on #visibleAfter
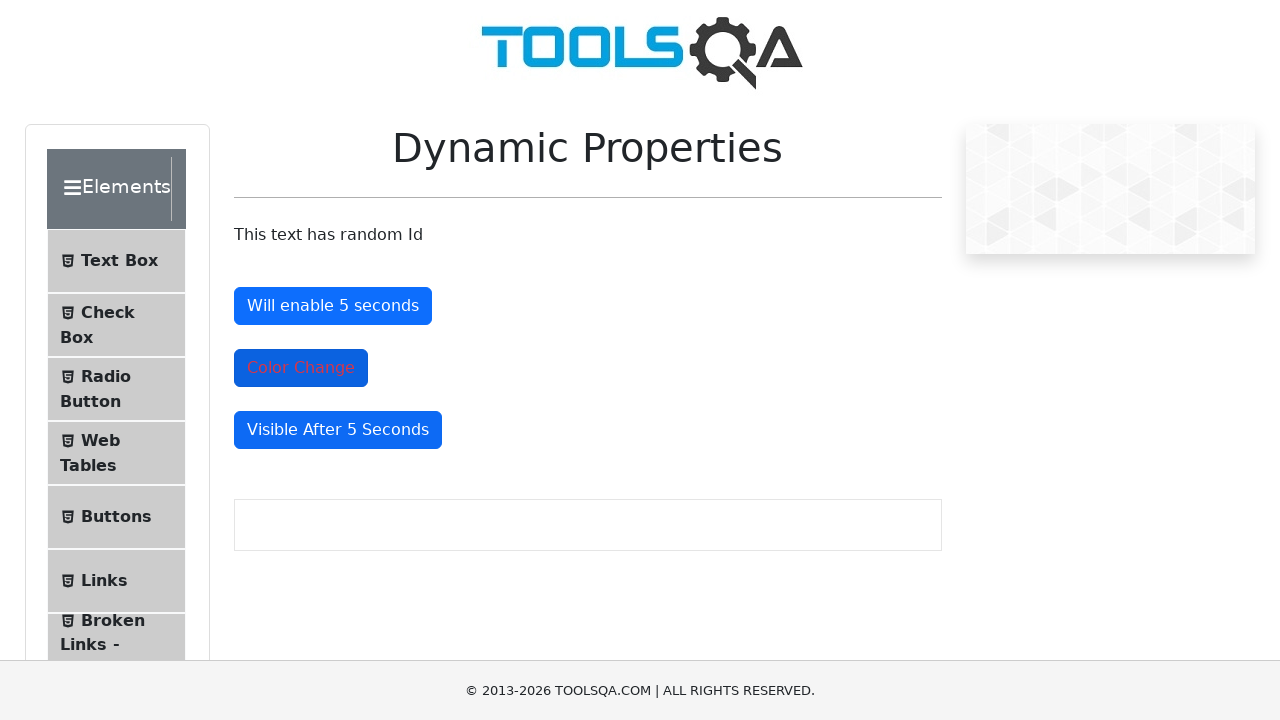

Retrieved text content from Visible After button
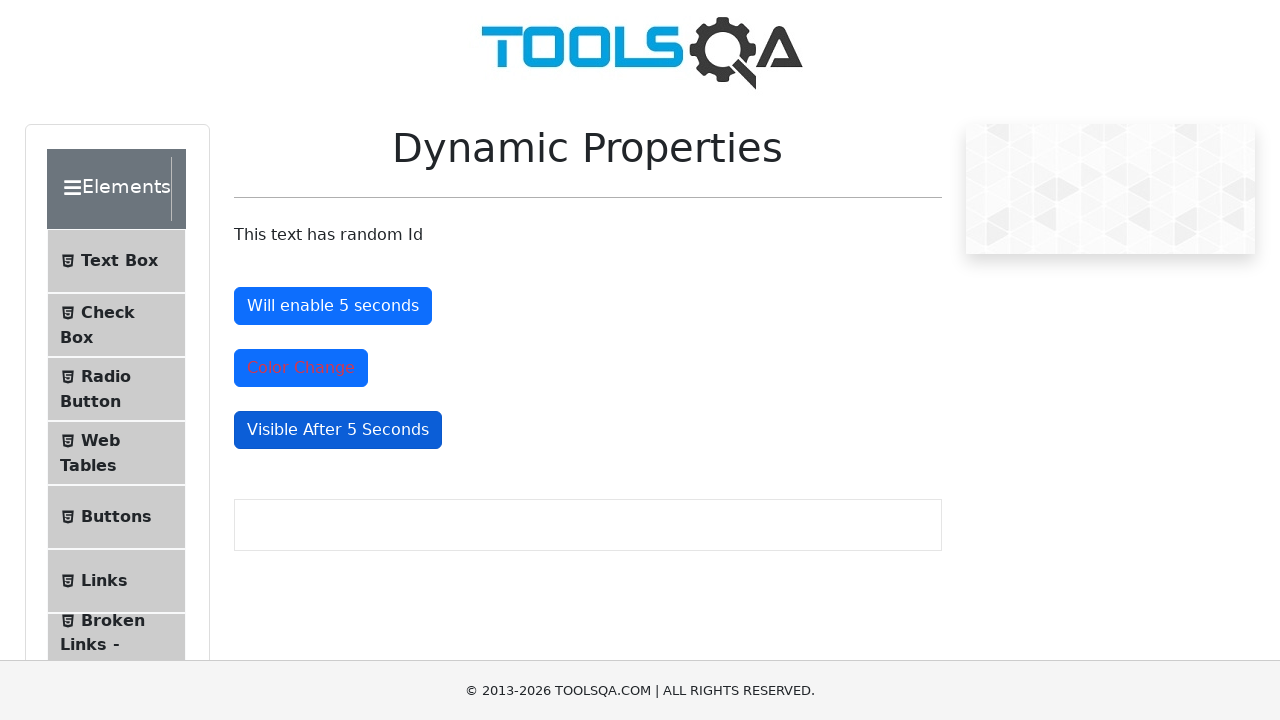

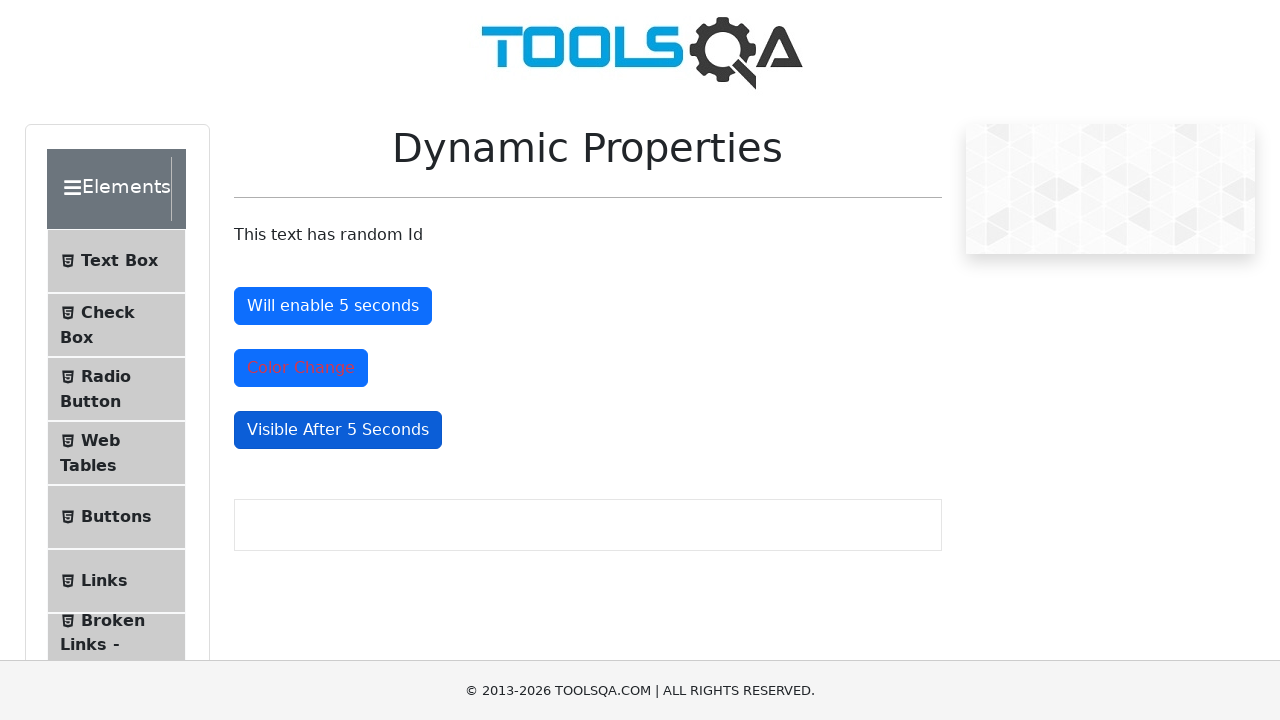